Tests an e-commerce shopping flow by adding multiple items to cart, proceeding to checkout, and applying a promo code

Starting URL: https://rahulshettyacademy.com/seleniumPractise/#/

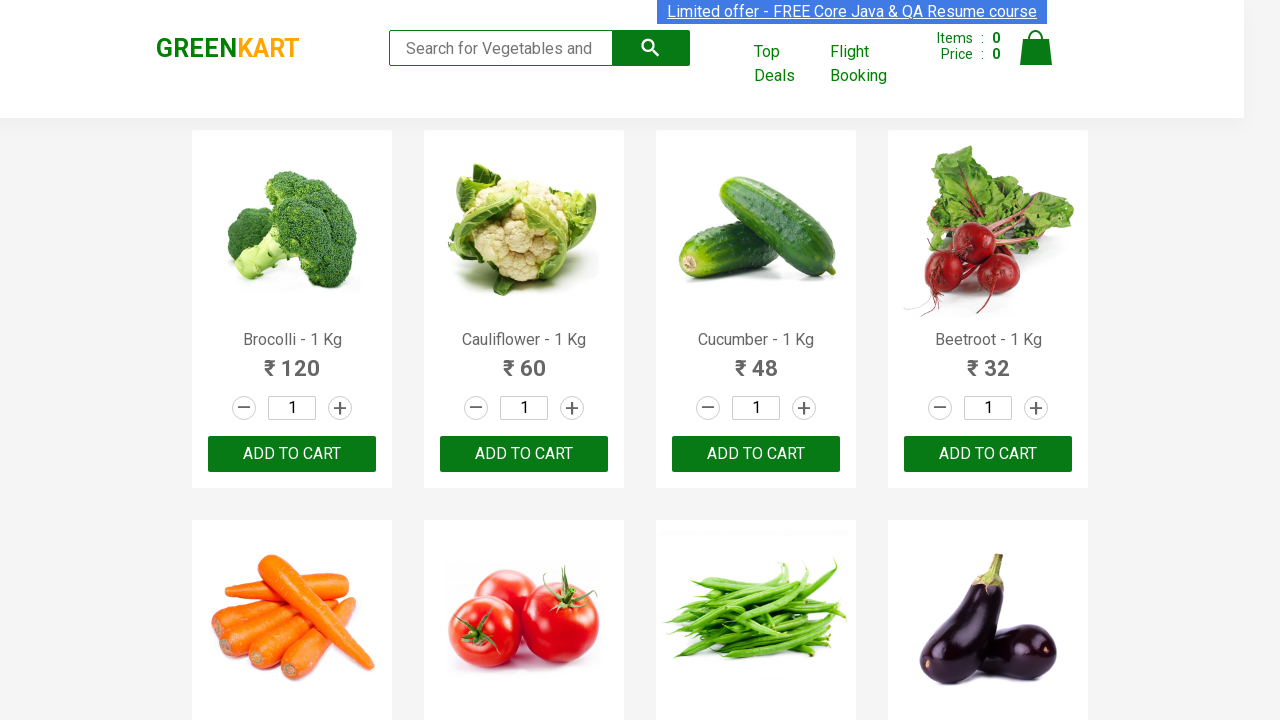

Waited for products to load on the page
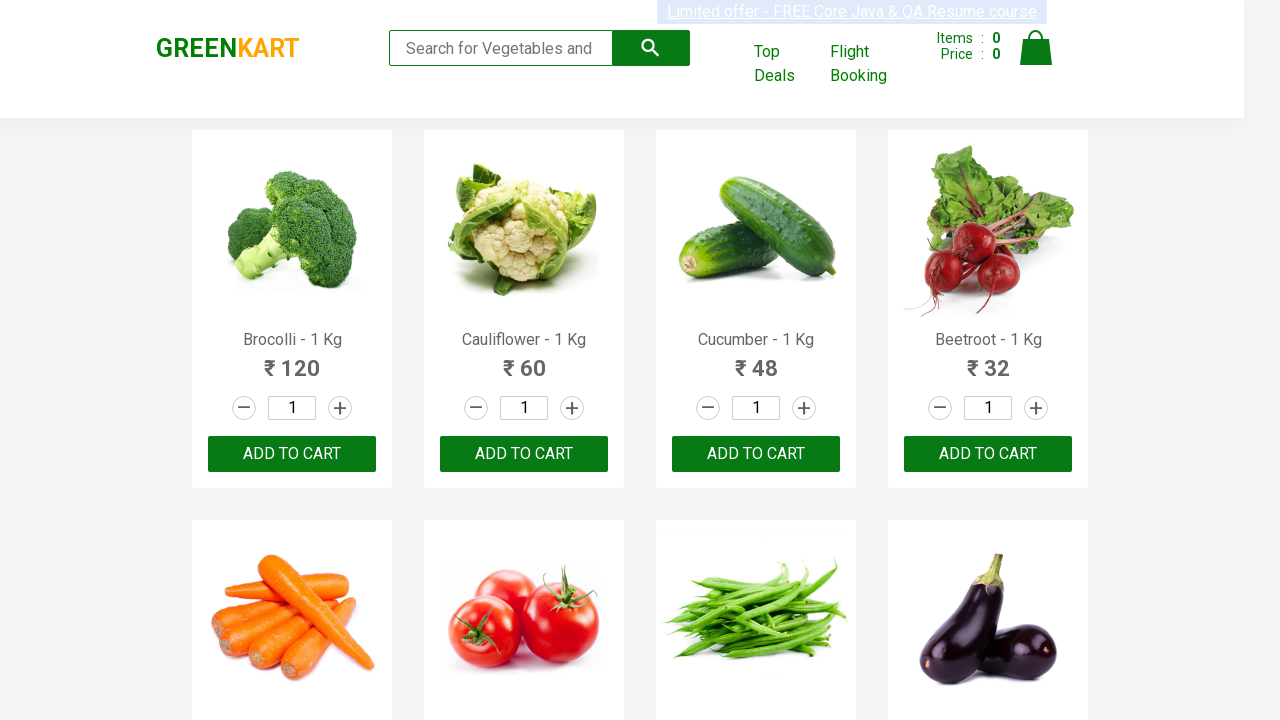

Located all product name elements
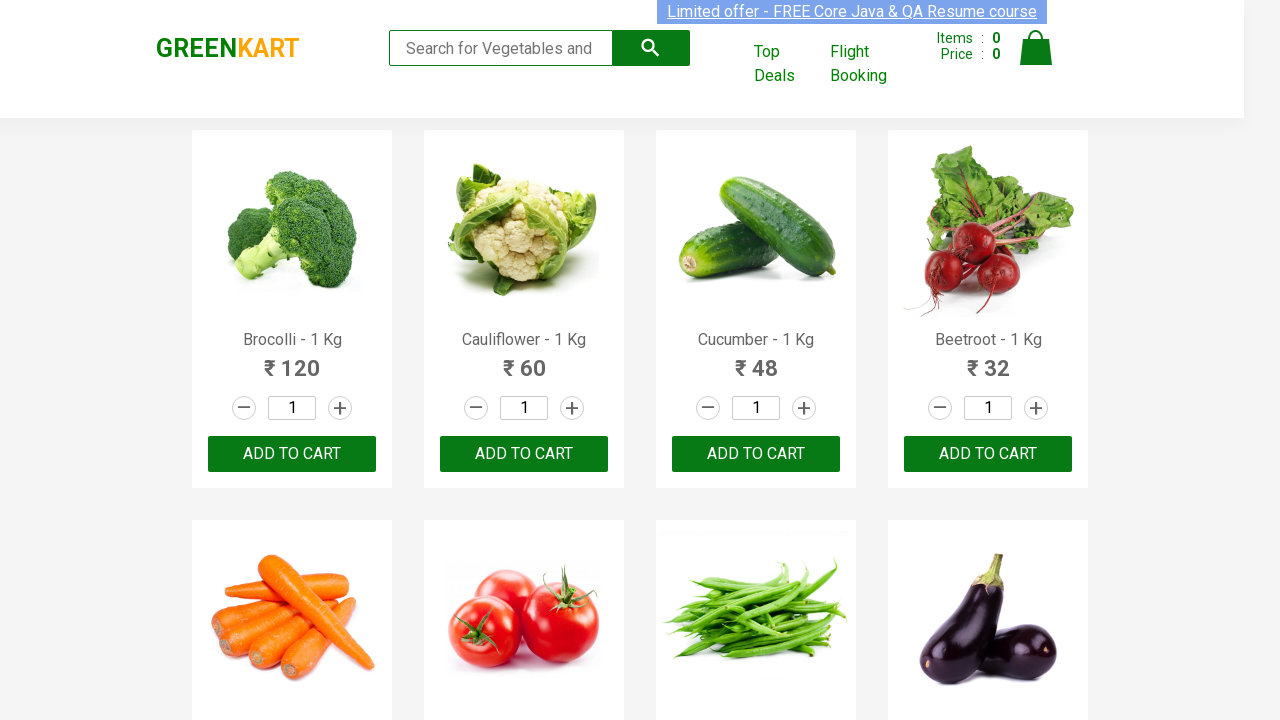

Located all add to cart buttons
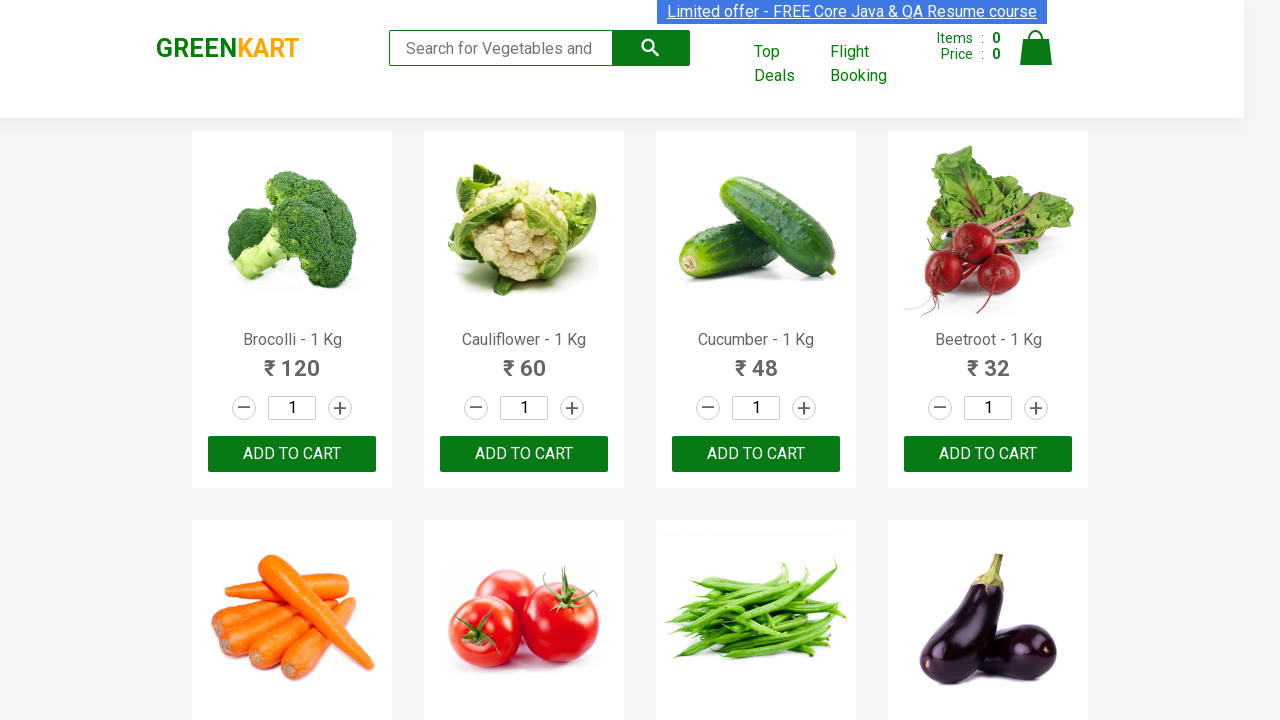

Added Brocolli to cart at (292, 454) on div.product-action button >> nth=0
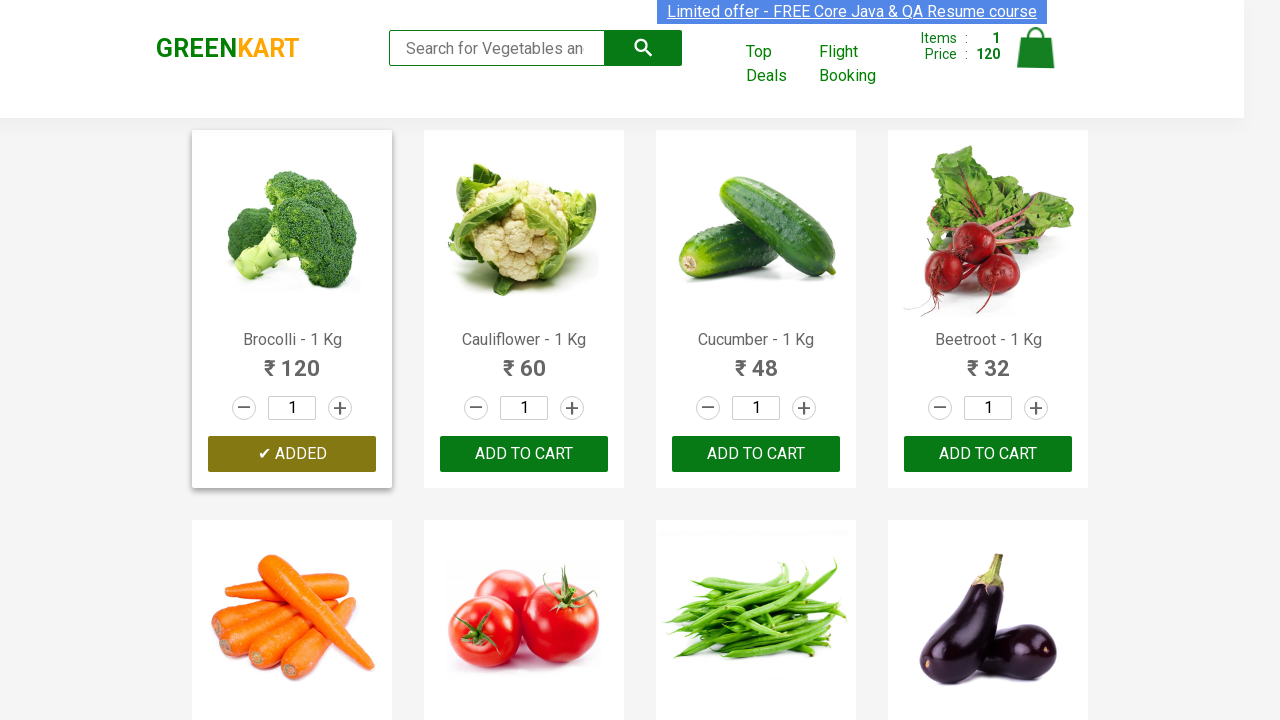

Added Cucumber to cart at (756, 454) on div.product-action button >> nth=2
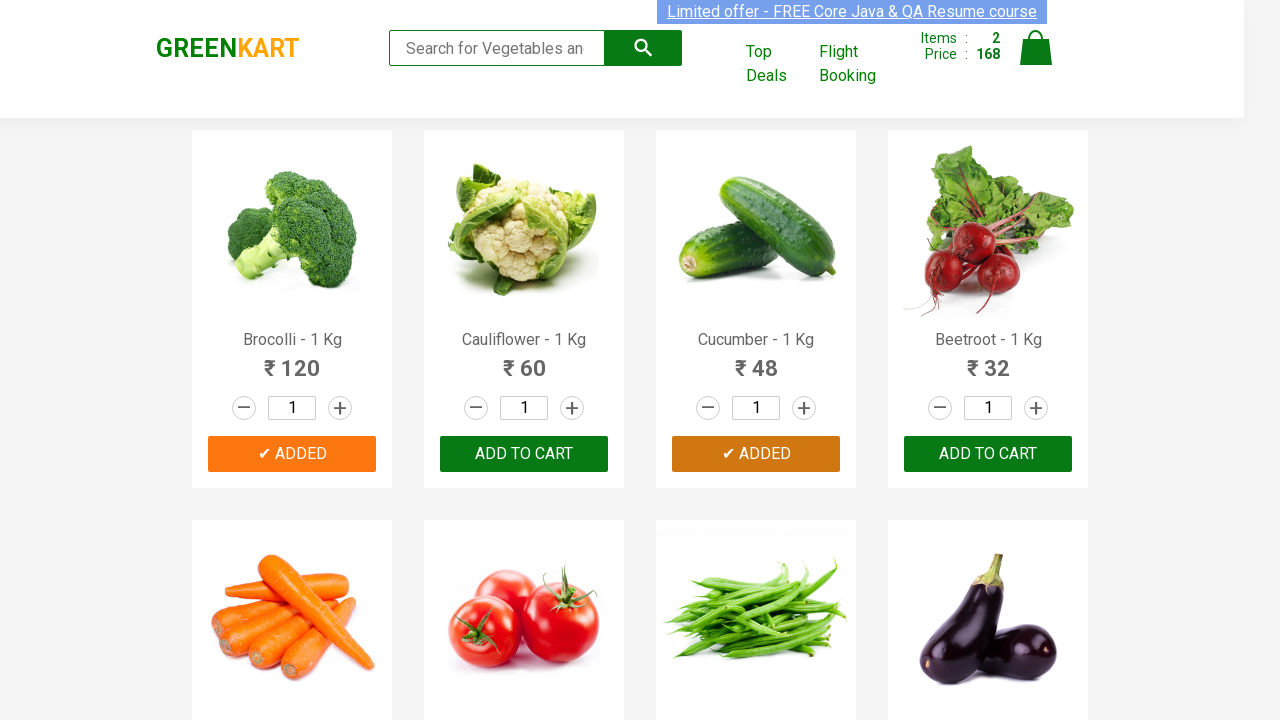

Added Beetroot to cart at (988, 454) on div.product-action button >> nth=3
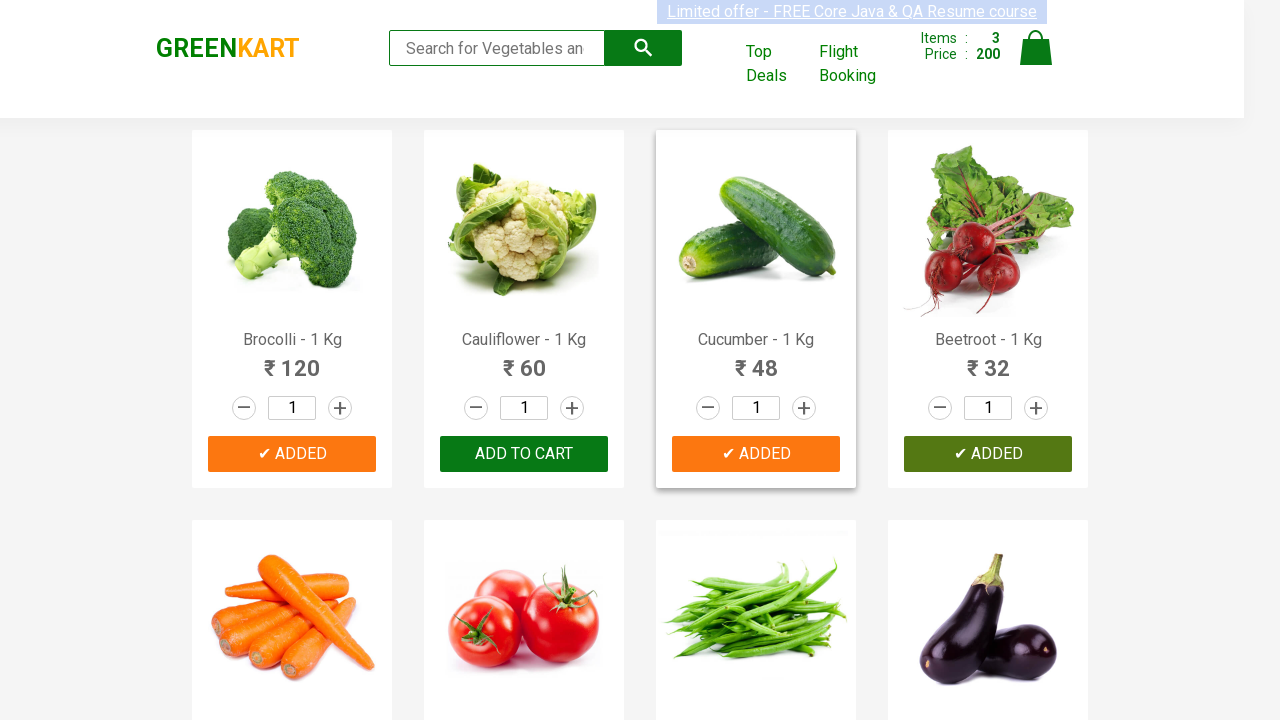

Added Carrot to cart at (292, 360) on div.product-action button >> nth=4
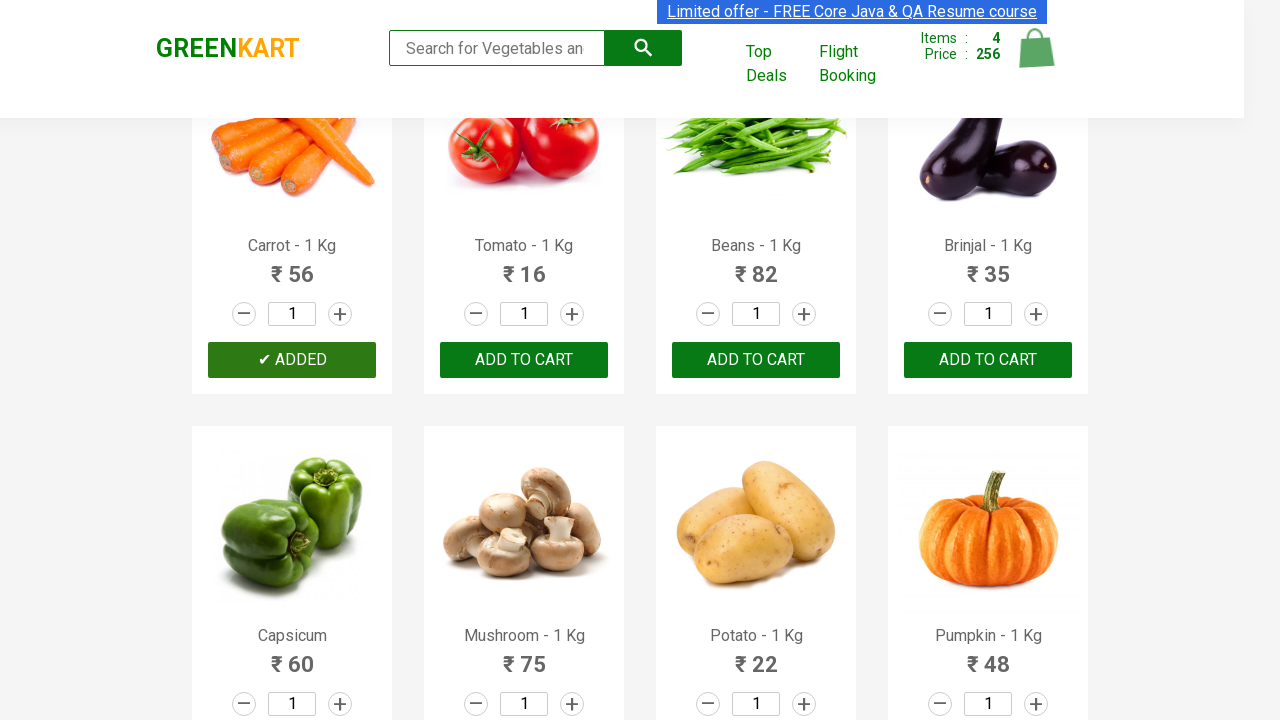

Clicked on cart icon to view cart at (1036, 48) on img[alt='Cart']
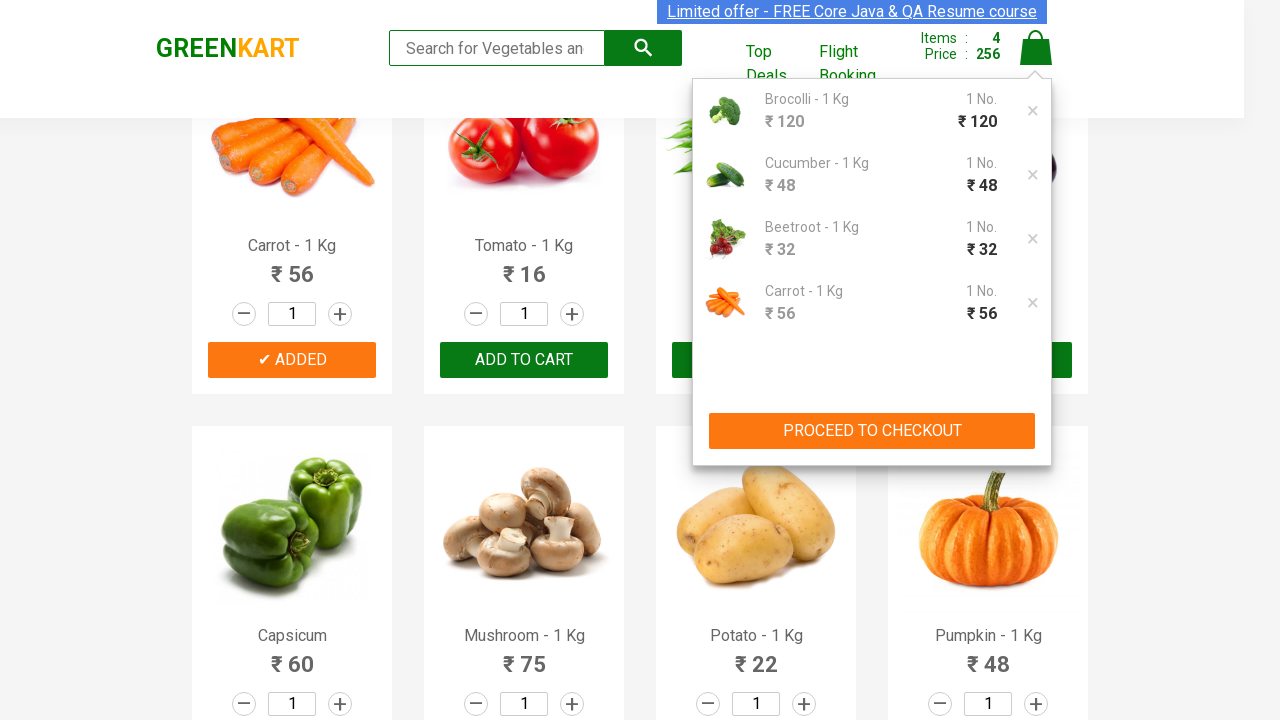

Clicked PROCEED TO CHECKOUT button at (872, 431) on xpath=//button[contains(text(),'PROCEED TO CHECKOUT')]
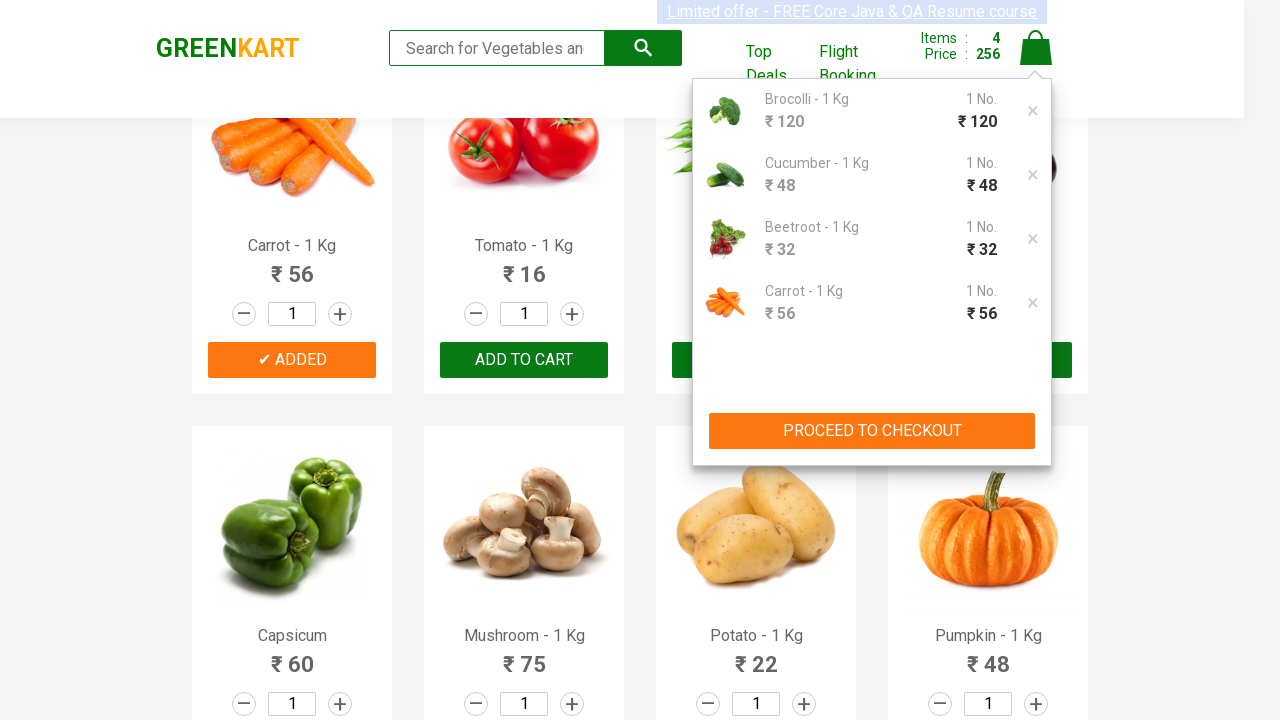

Promo code input field is now visible
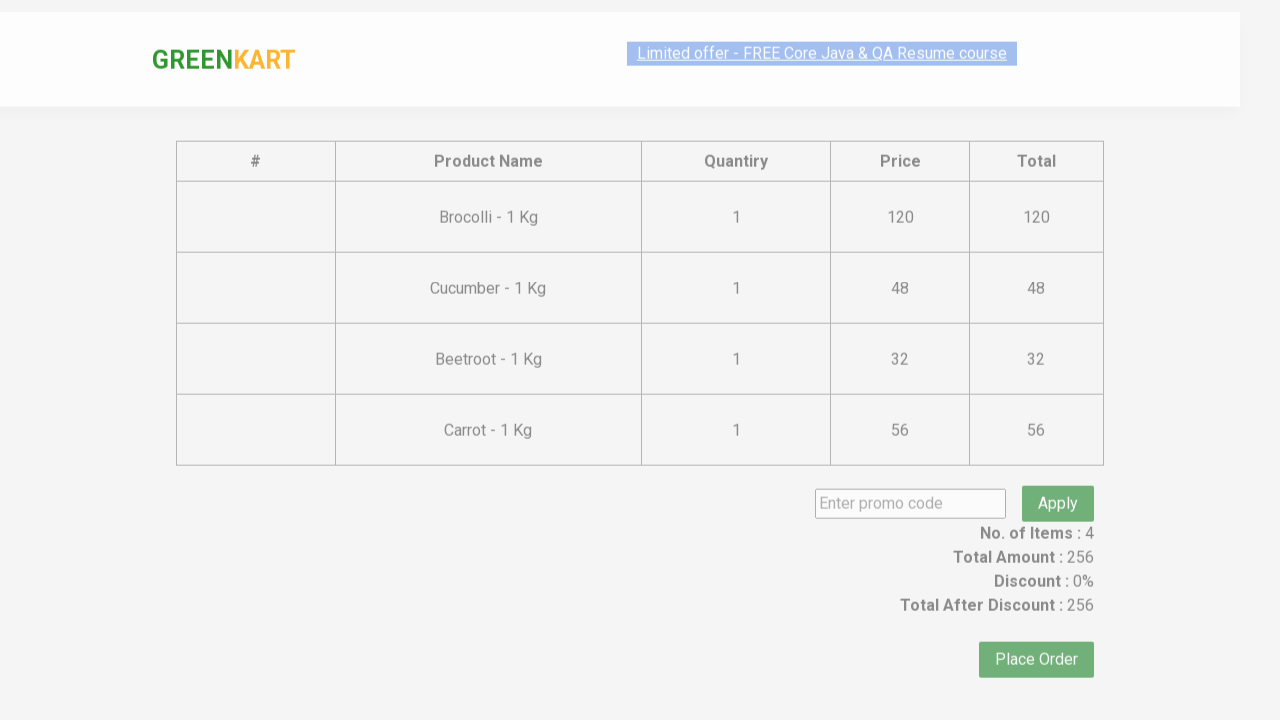

Entered promo code 'rahulshettyacademy' on input.promoCode
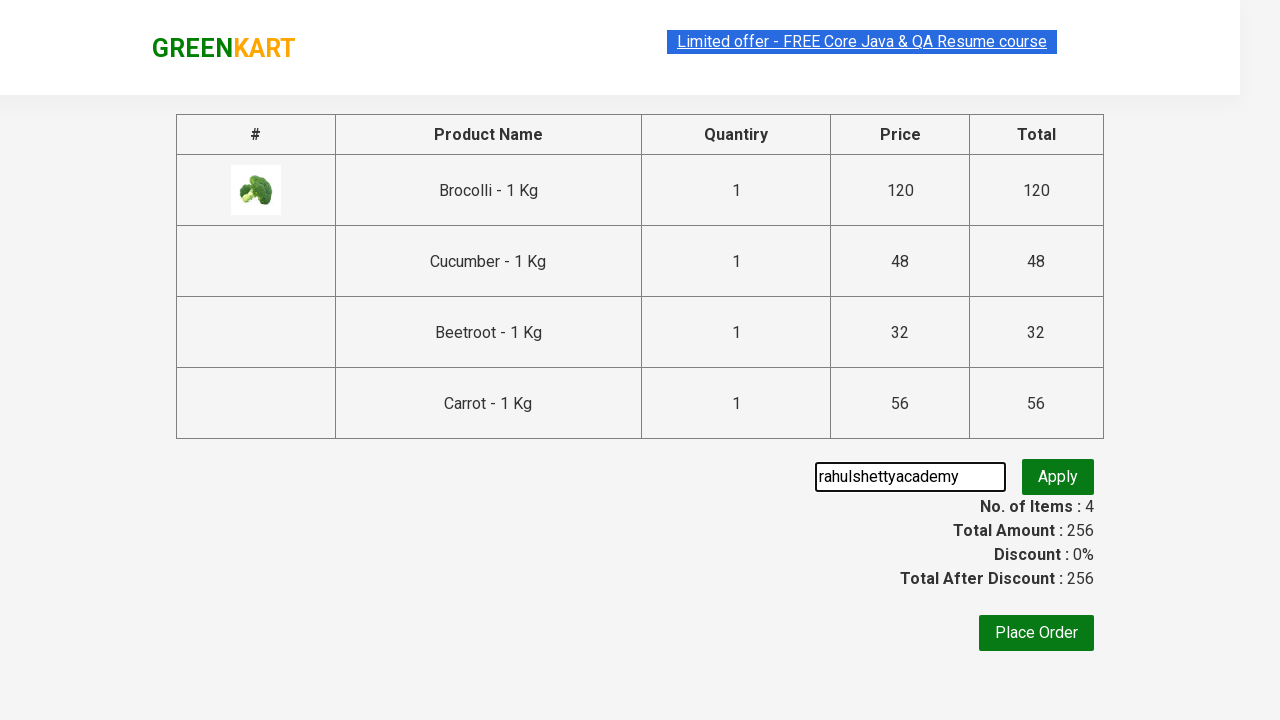

Clicked apply promo button at (1058, 477) on button.promoBtn
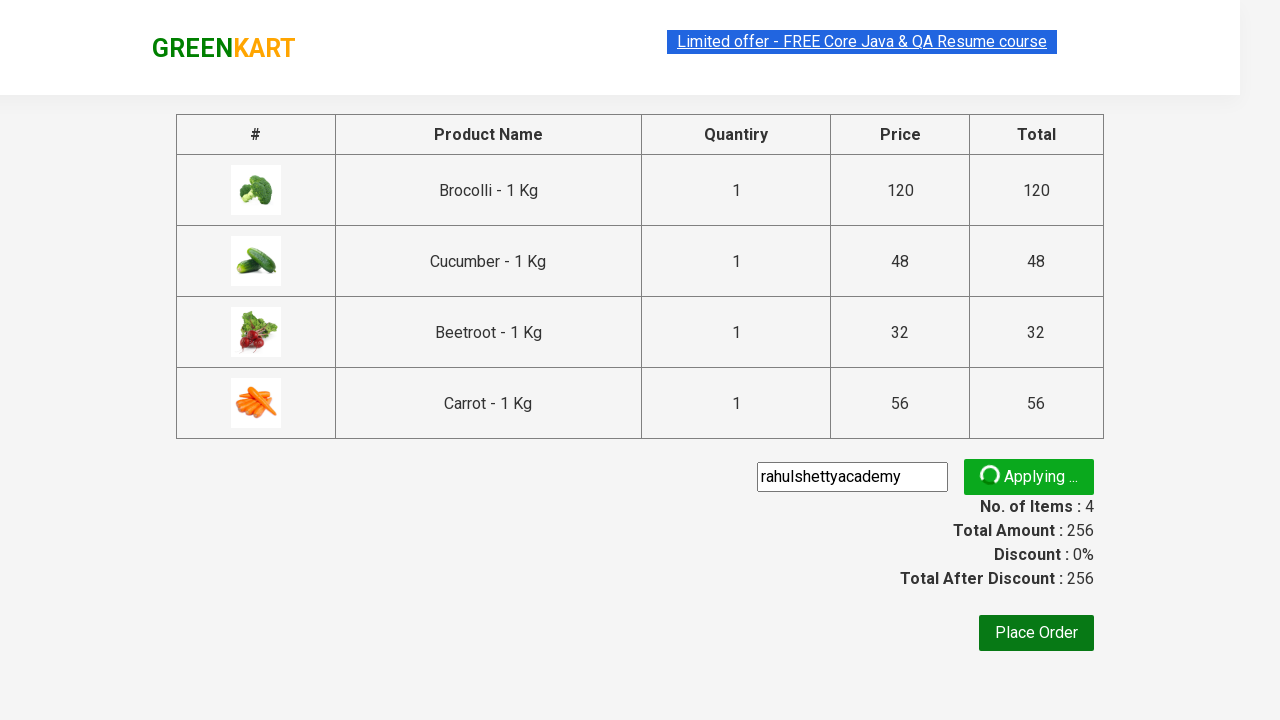

Promo code was applied successfully and confirmation message appeared
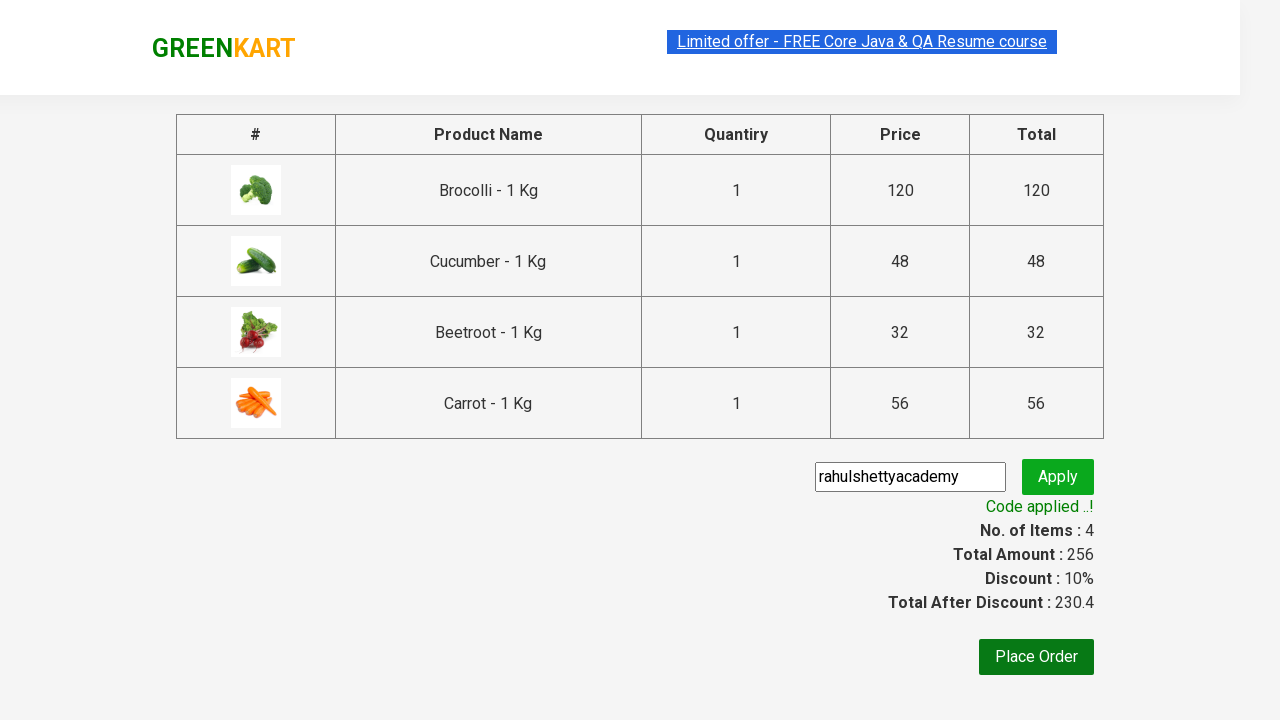

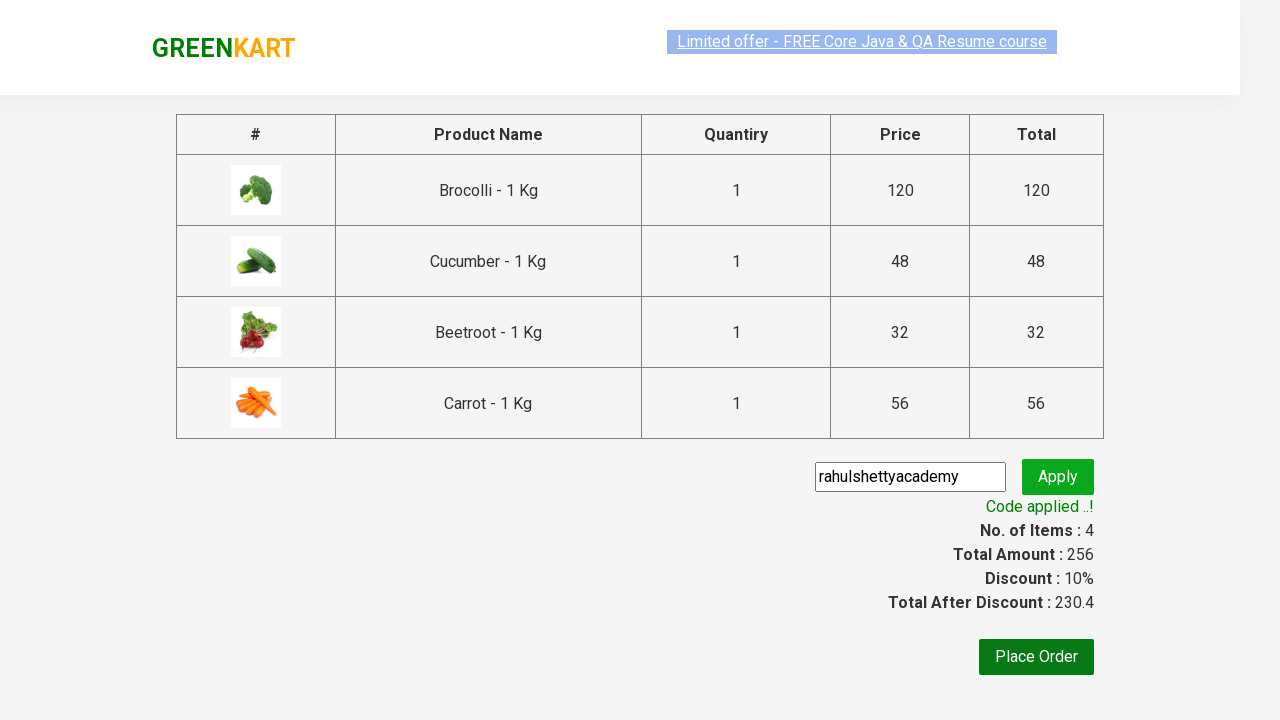